Tests window handling functionality by opening a new window, switching between windows, and verifying page titles in each window

Starting URL: https://the-internet.herokuapp.com/windows

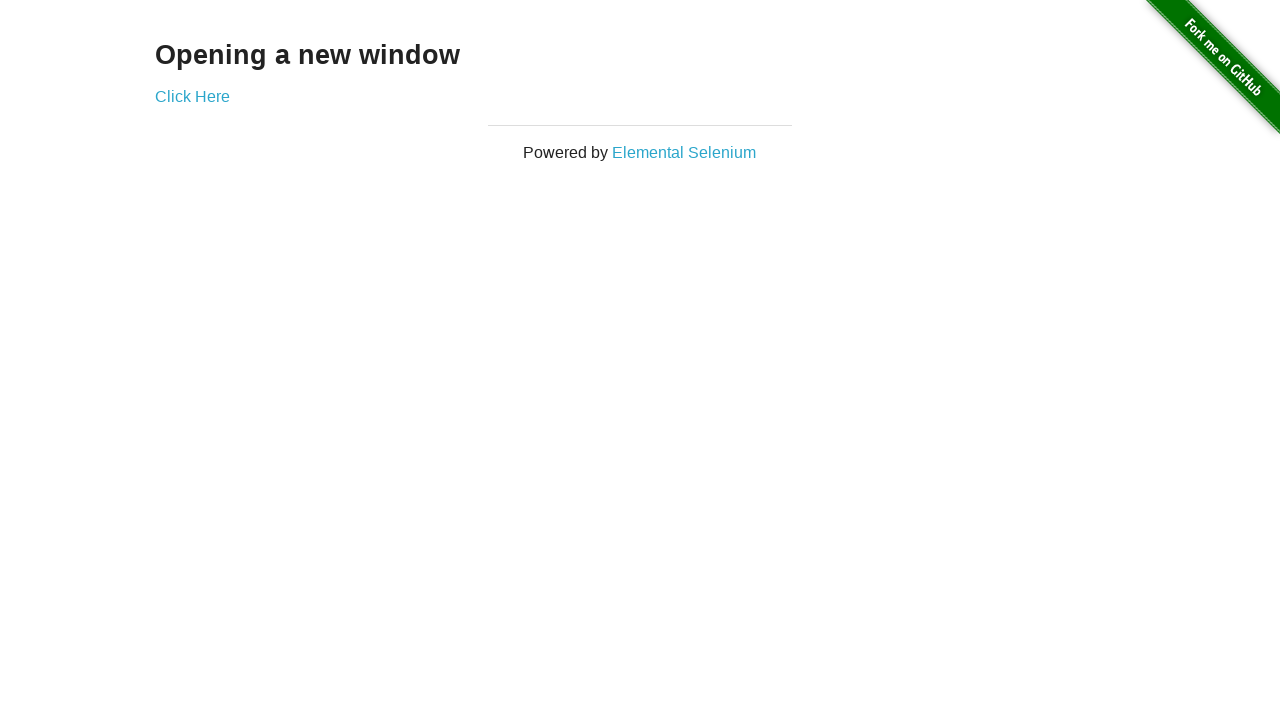

Stored the initial window/page reference
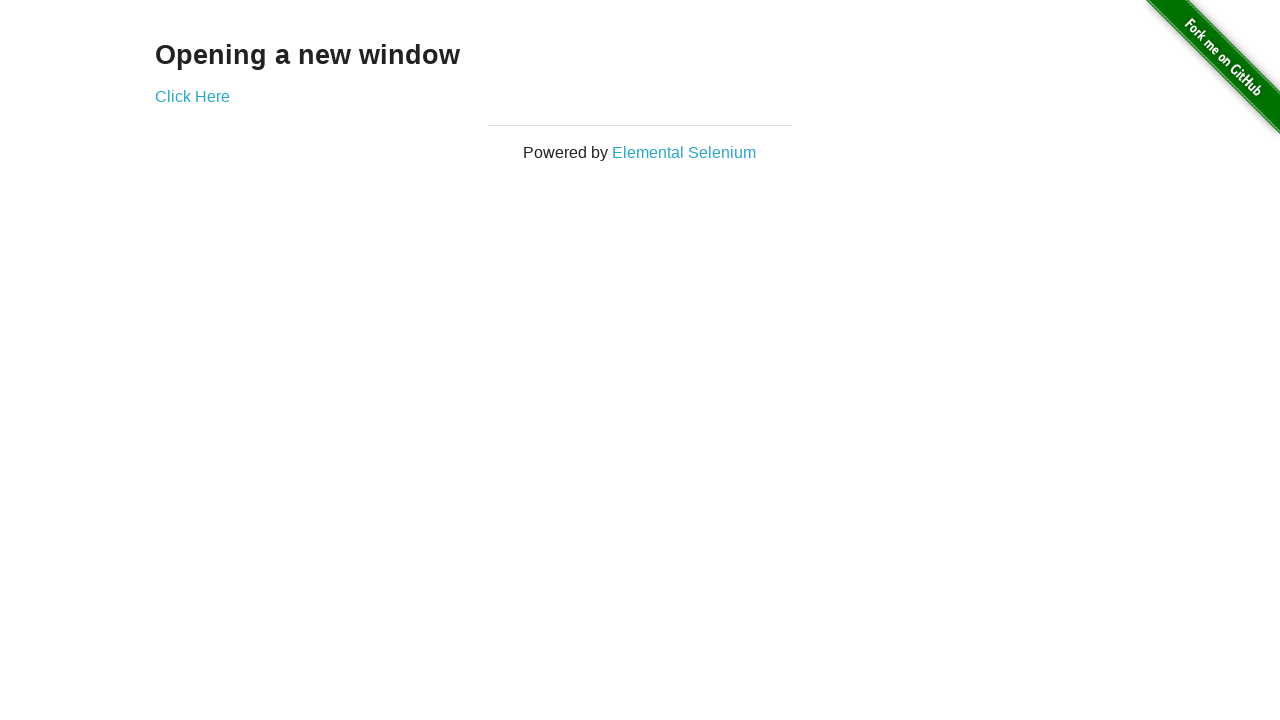

Retrieved heading text from initial page
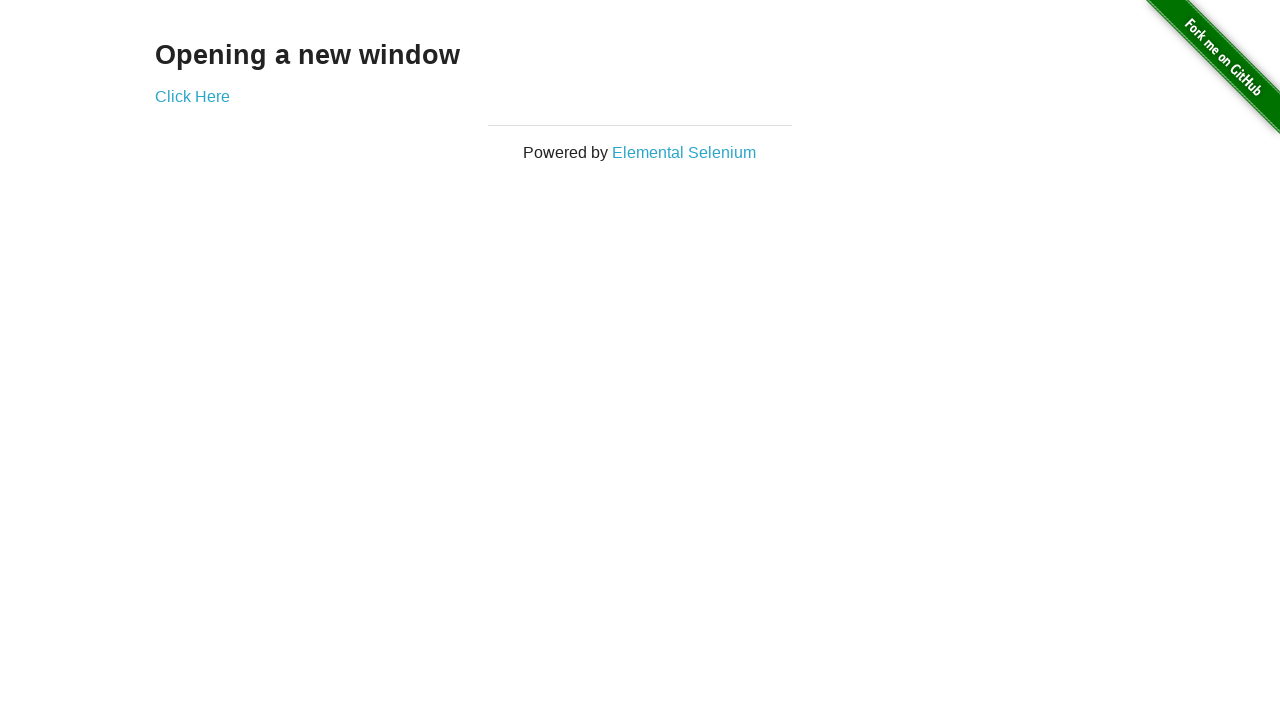

Verified initial page heading is 'Opening a new window'
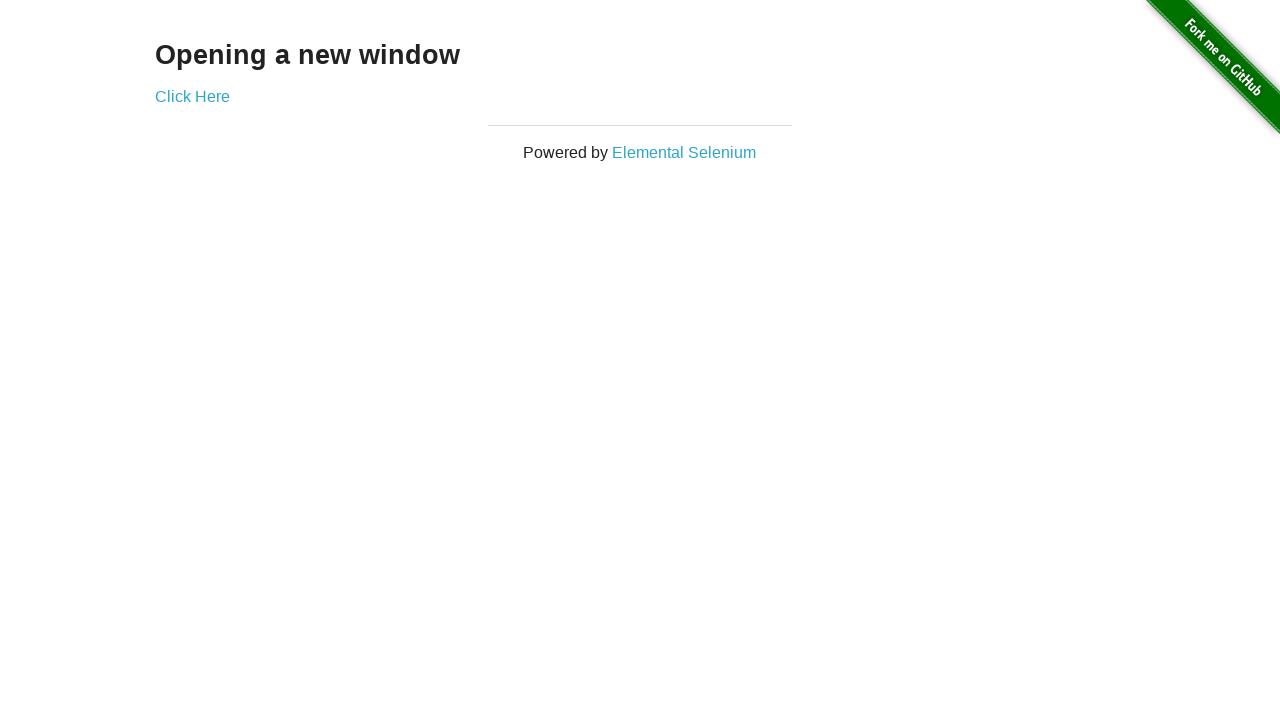

Retrieved initial page title
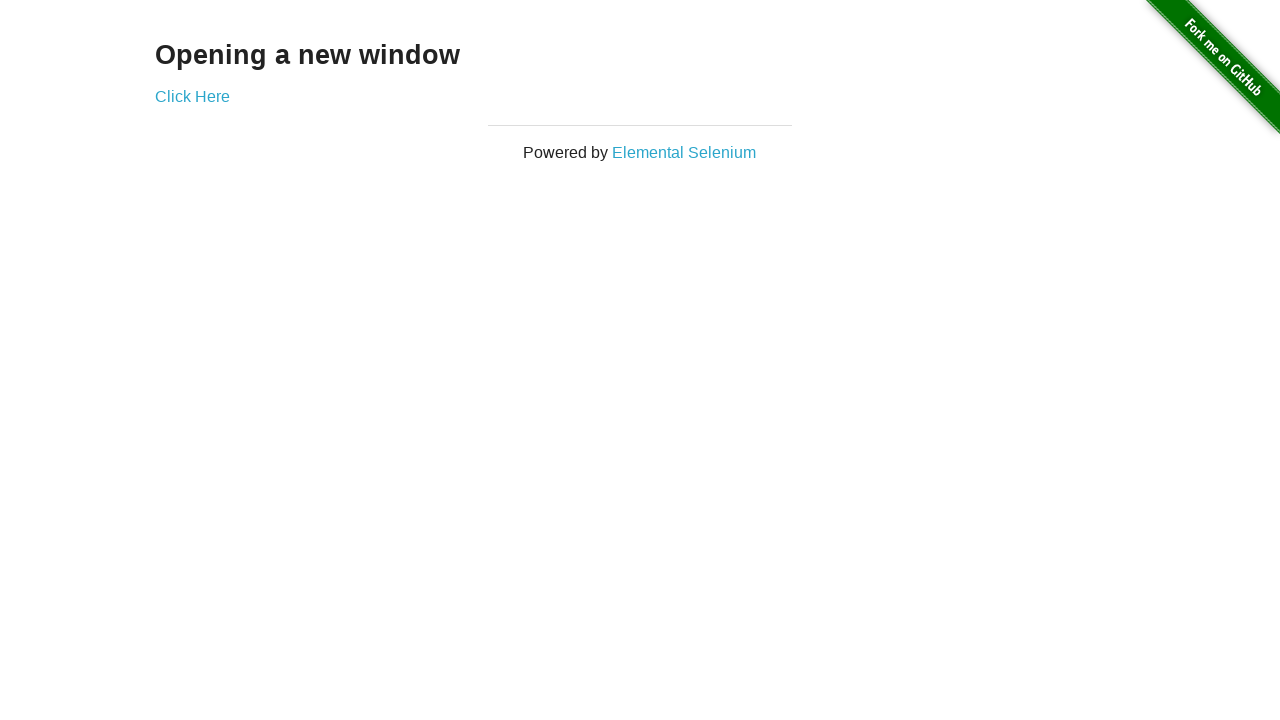

Verified initial page title is 'The Internet'
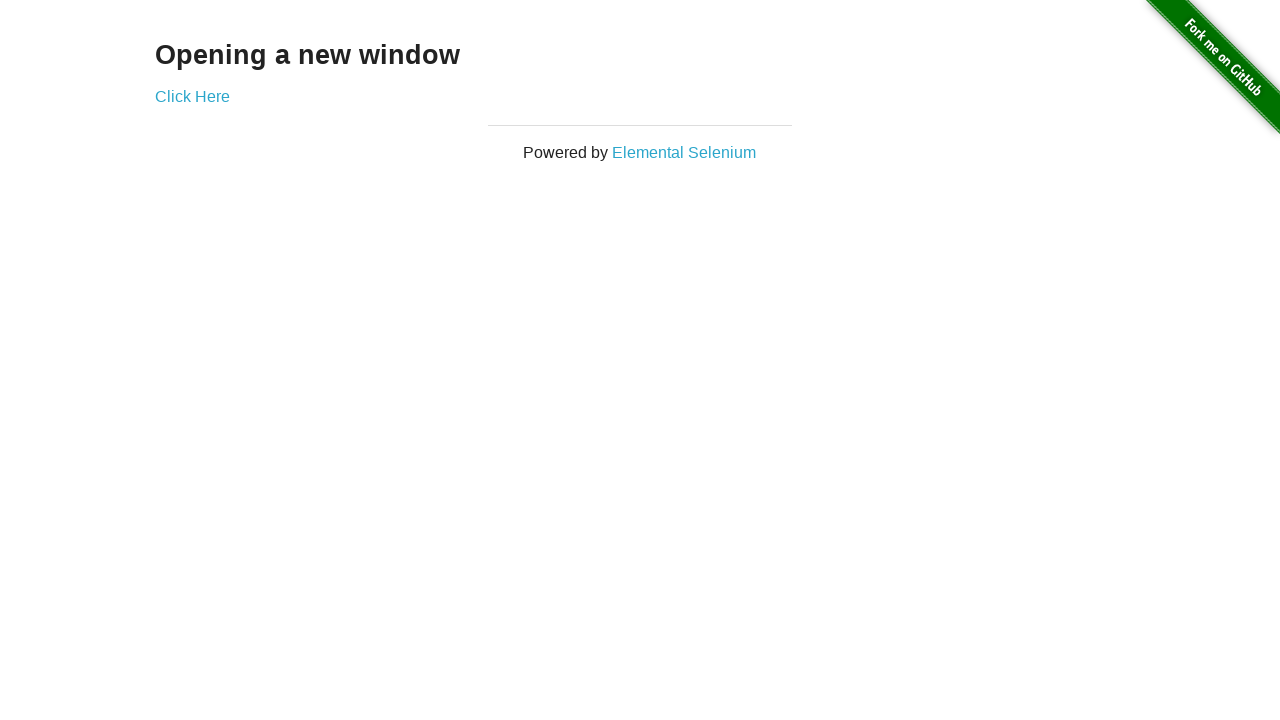

Clicked 'Click Here' button to open new window at (192, 96) on text='Click Here'
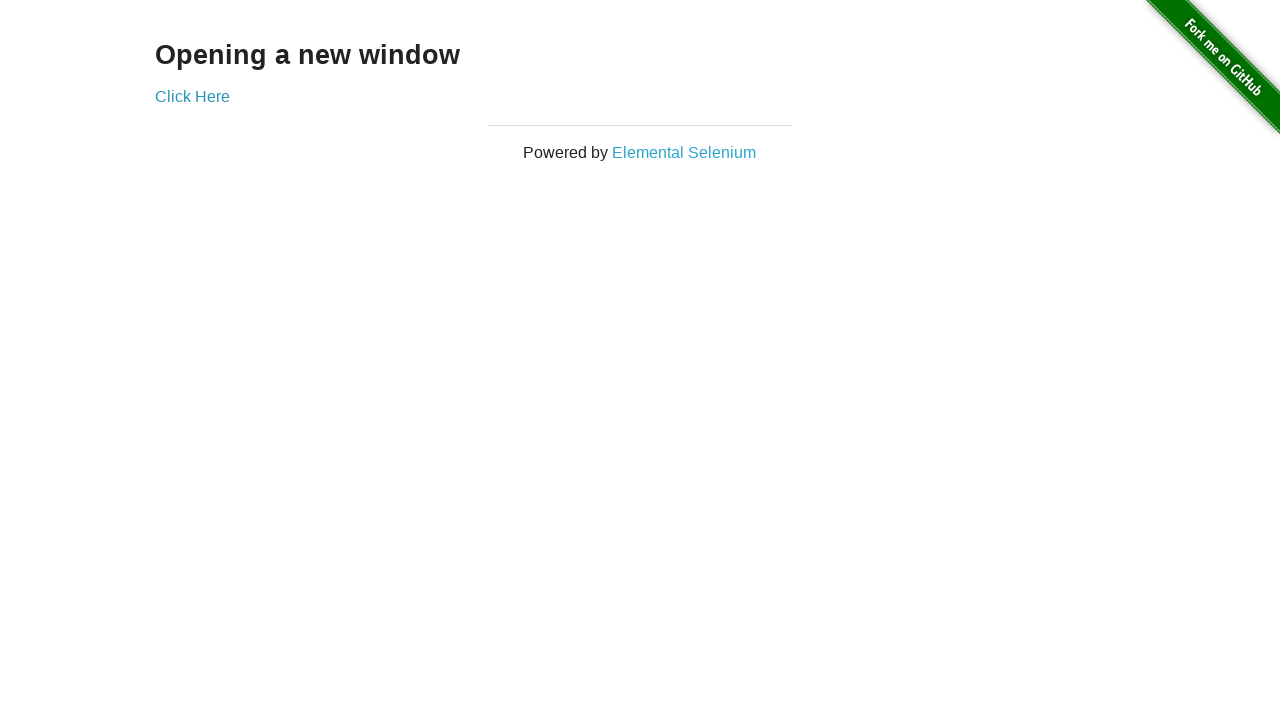

Captured new popup window
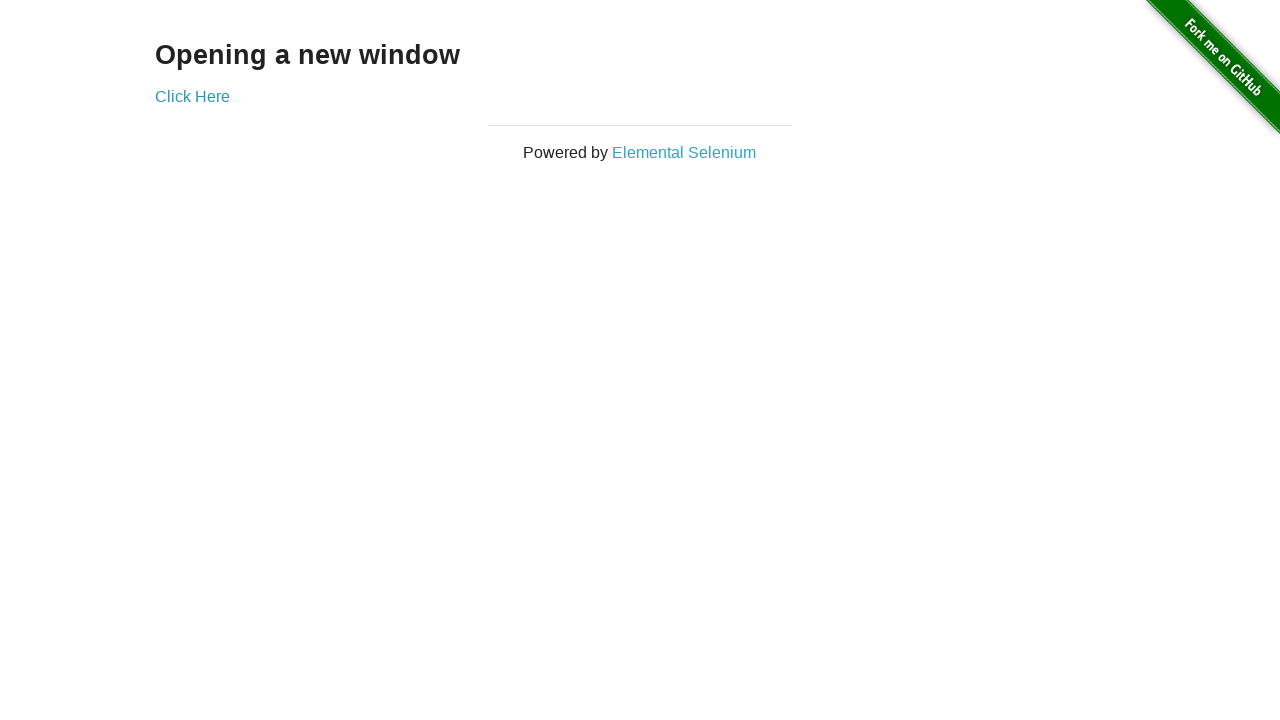

Retrieved new window title
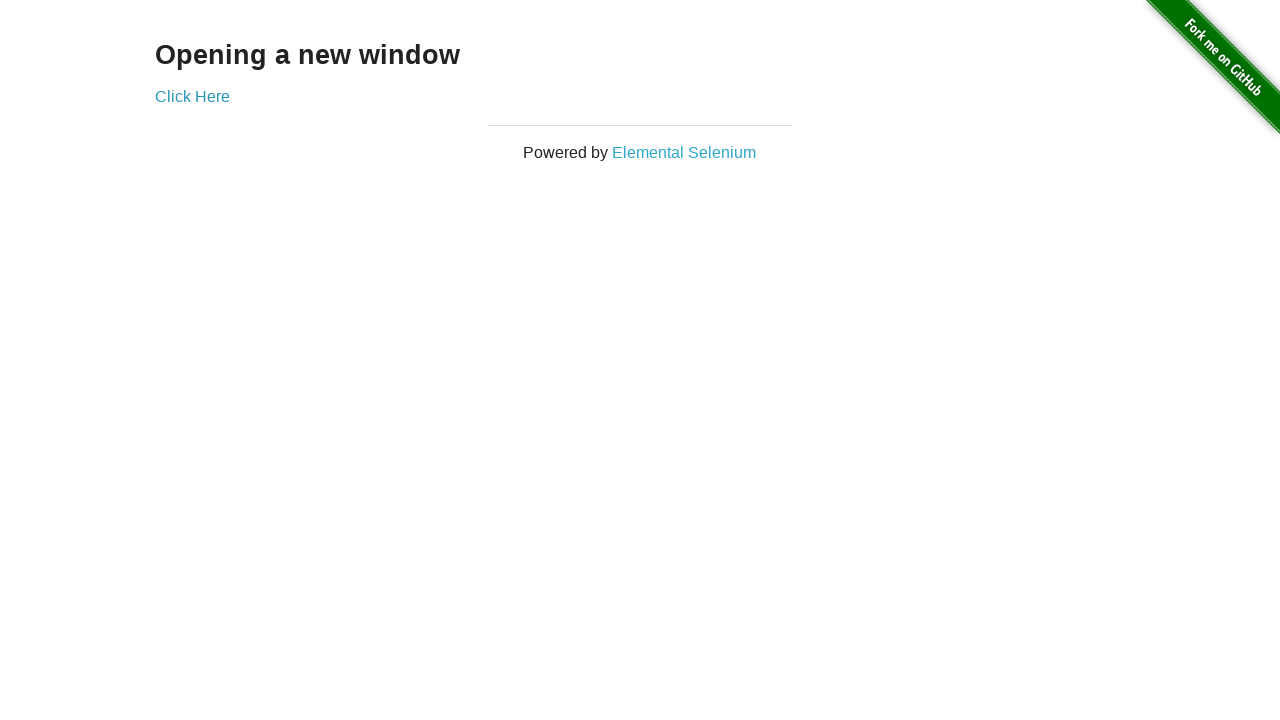

Verified new window title is 'New Window'
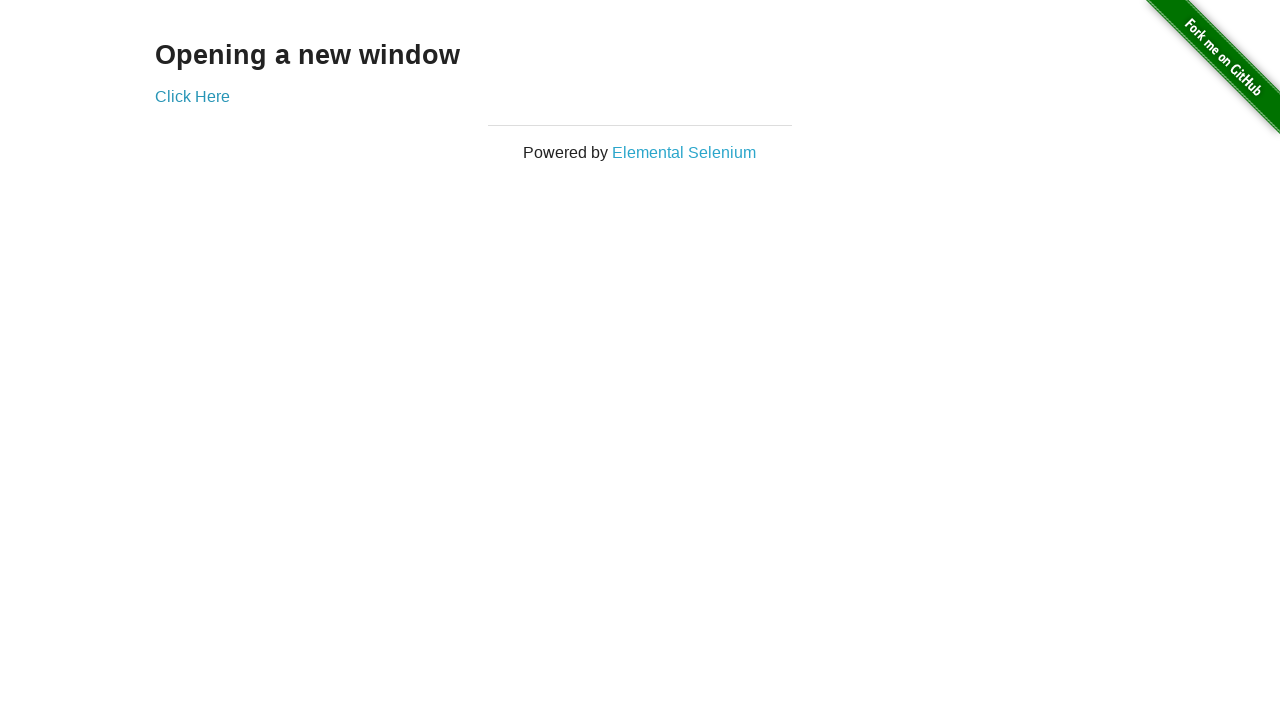

Verified original window title is still 'The Internet' after switching back
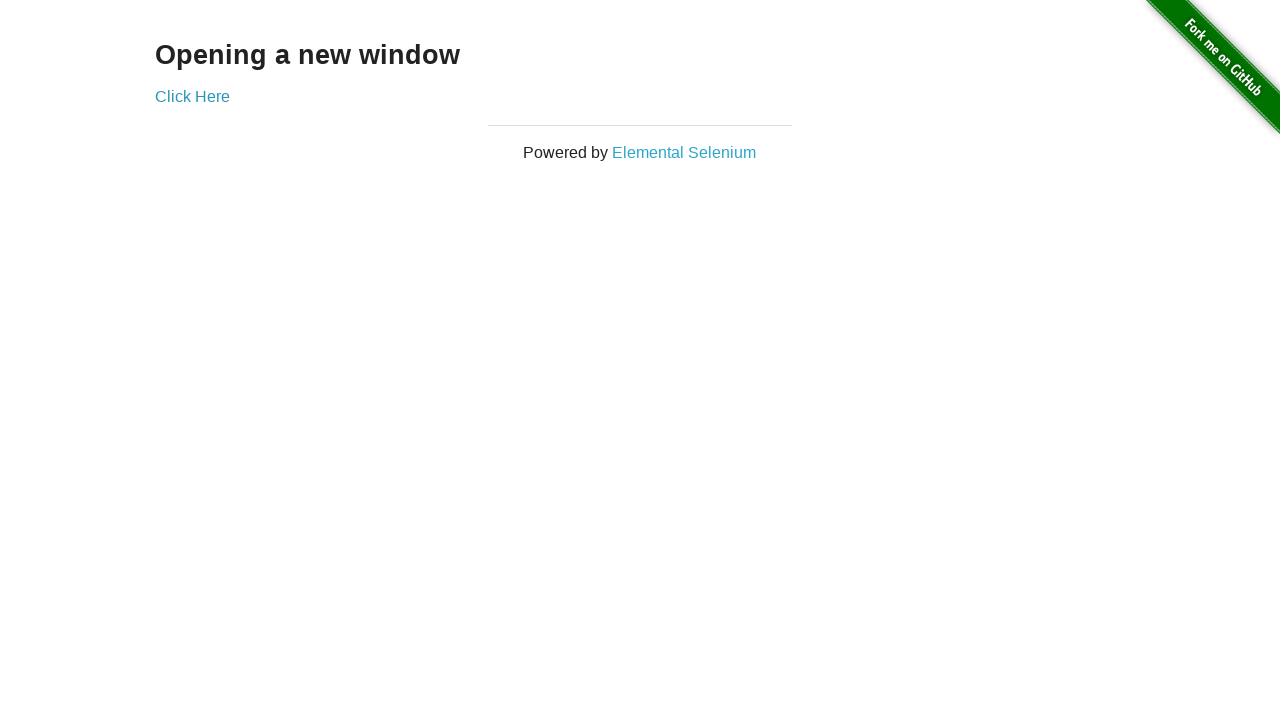

Brought new window to front
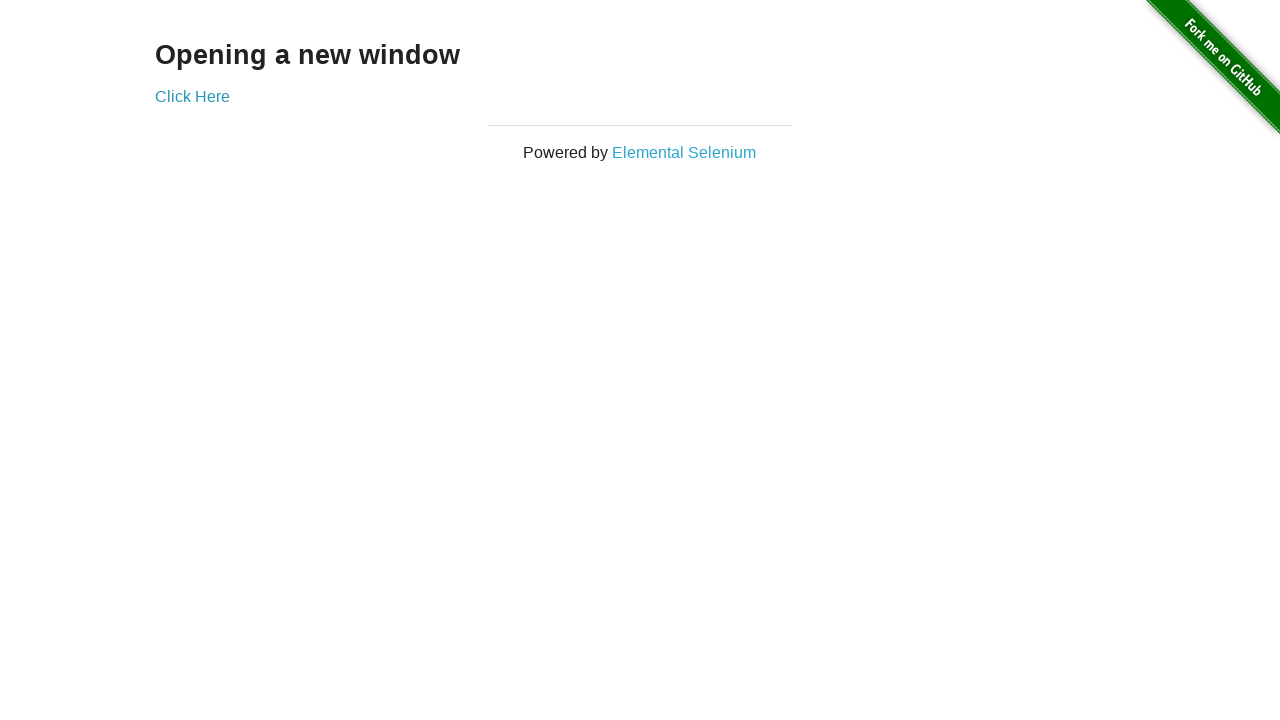

Brought original window back to front
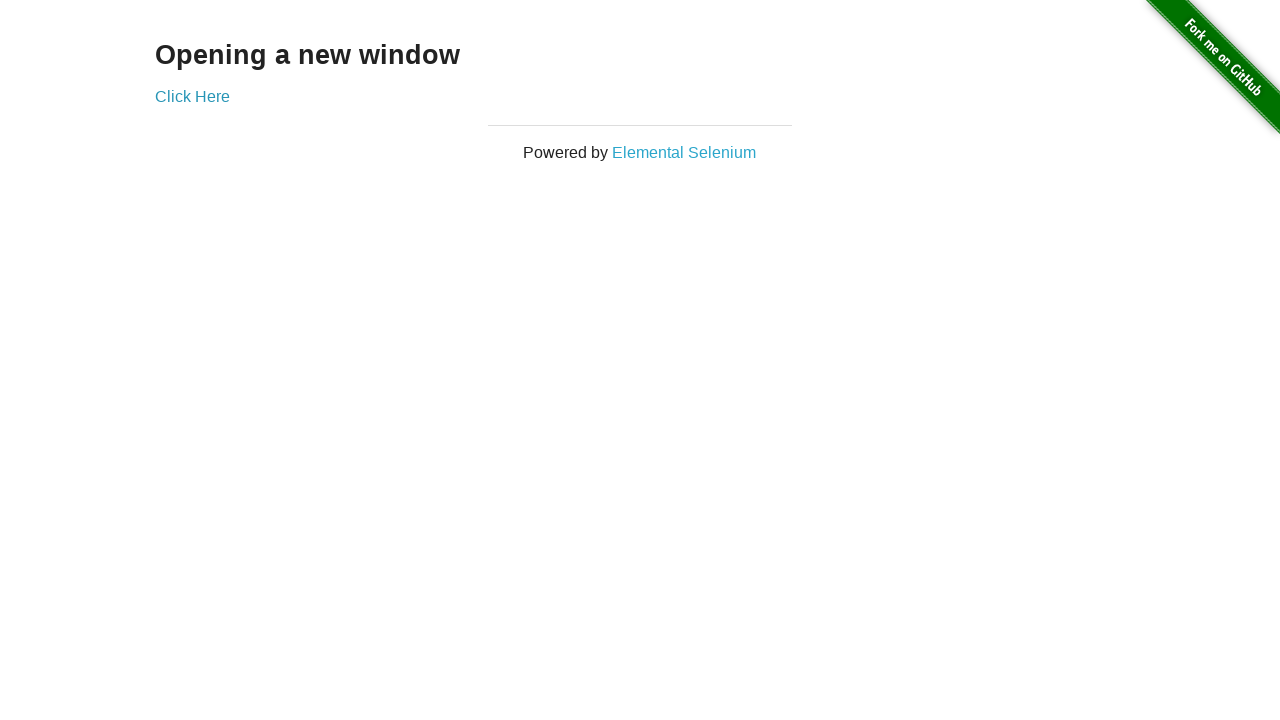

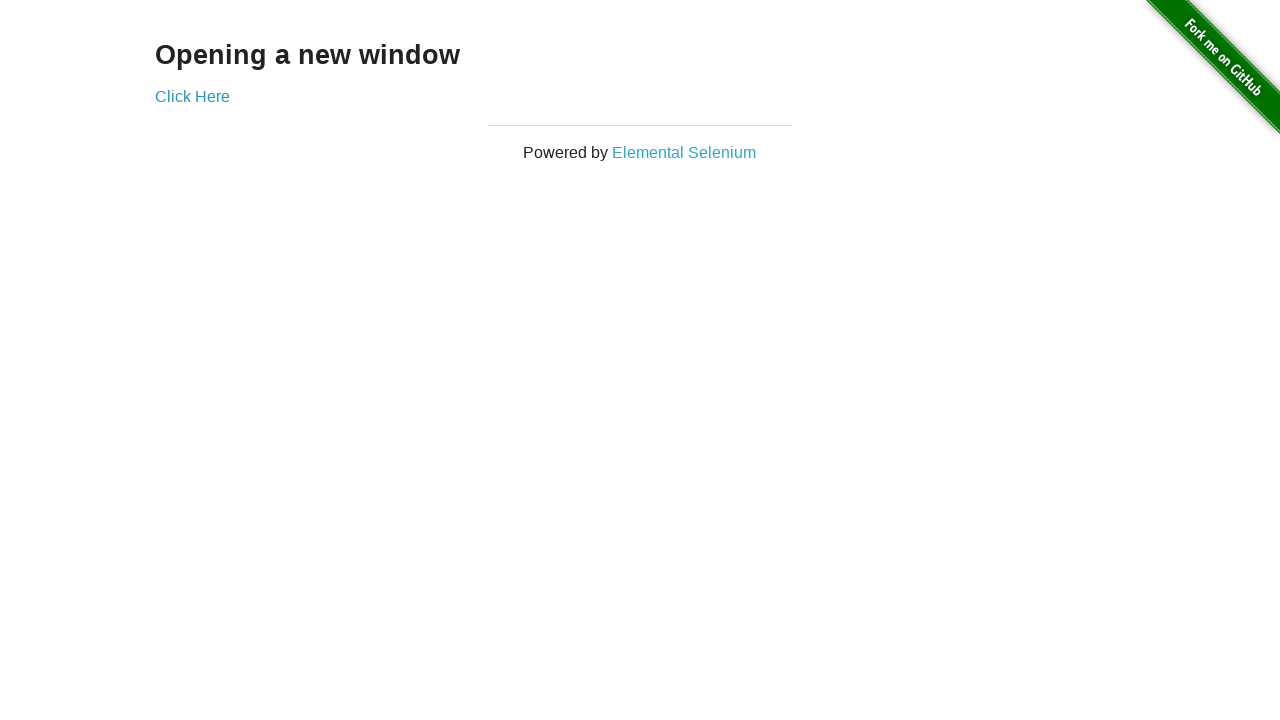